Tests navigating to Samsung Galaxy S7 product page and verifying the price is displayed correctly

Starting URL: https://www.demoblaze.com/

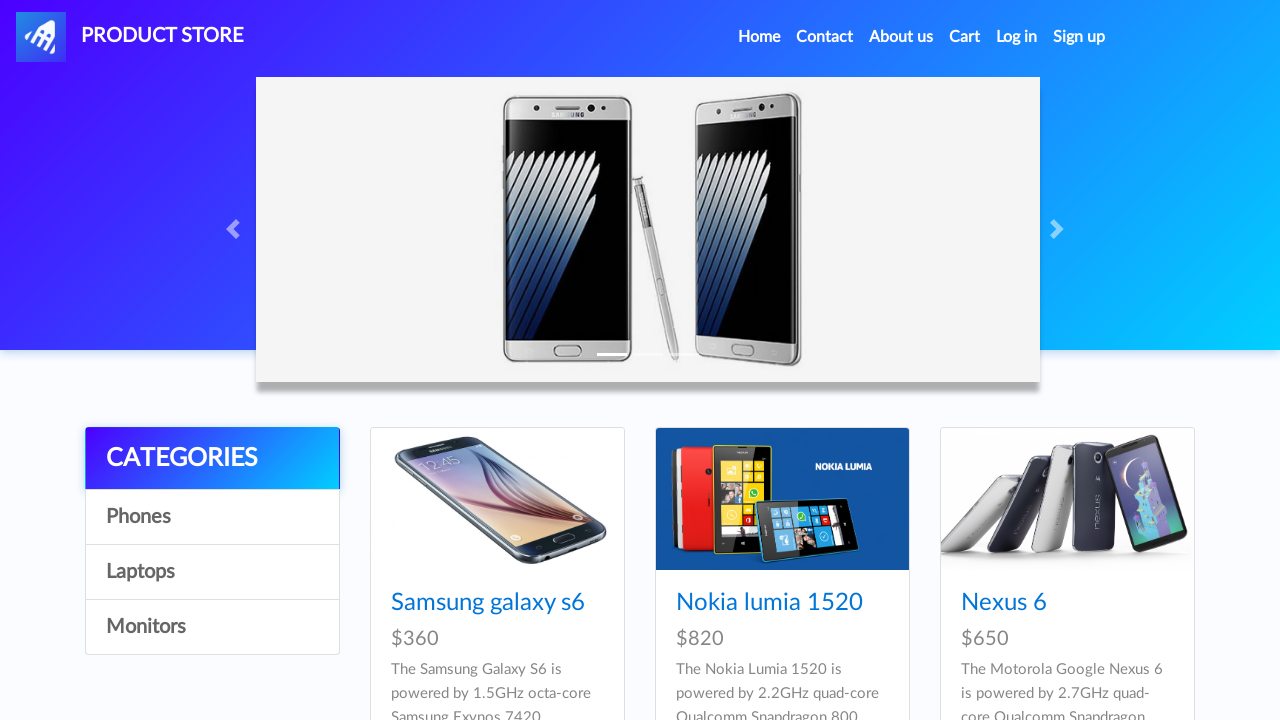

Waited for page to reach networkidle state
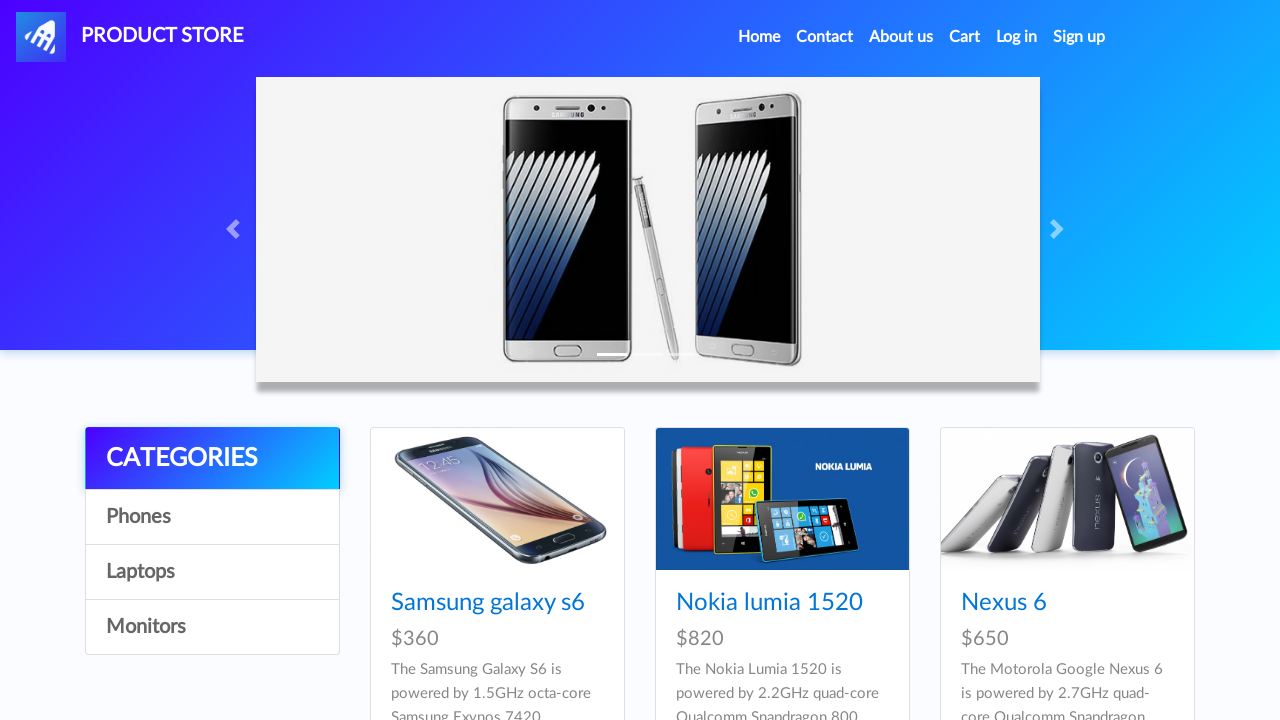

Clicked on Samsung Galaxy S7 product link at (488, 361) on h4 a[href='prod.html?idp_=4']
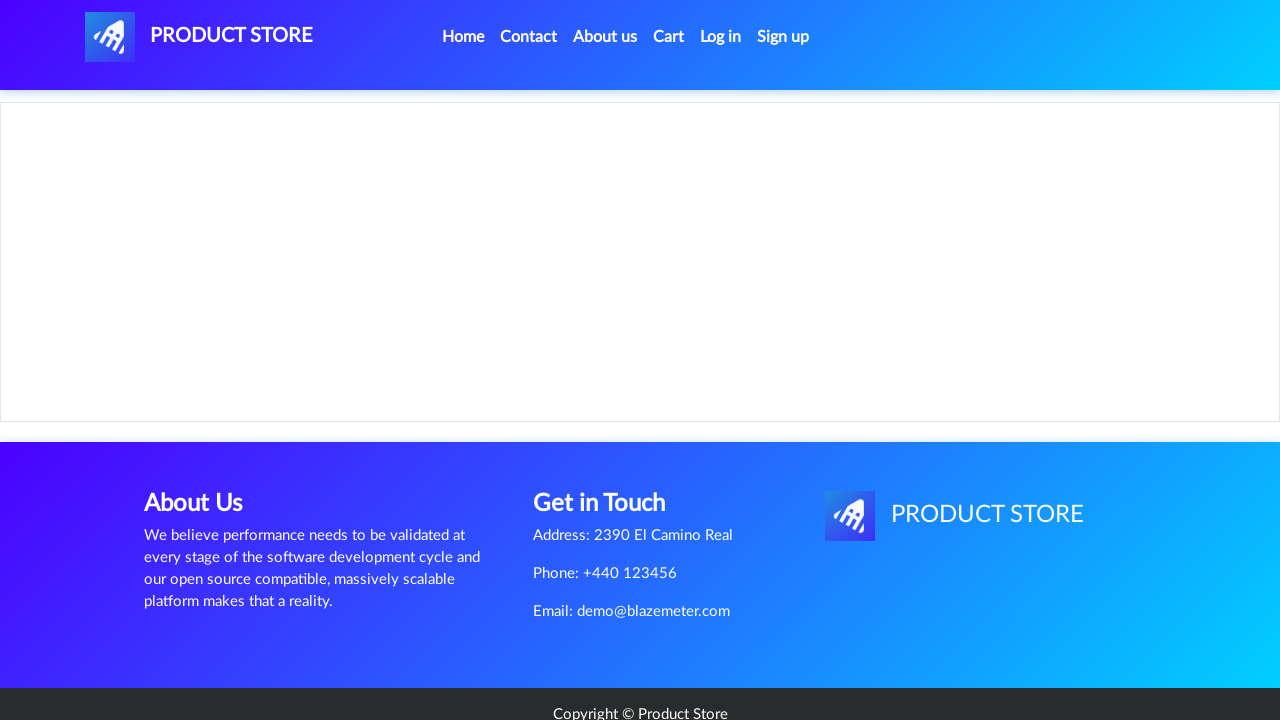

Price container loaded and is visible on Samsung Galaxy S7 product page
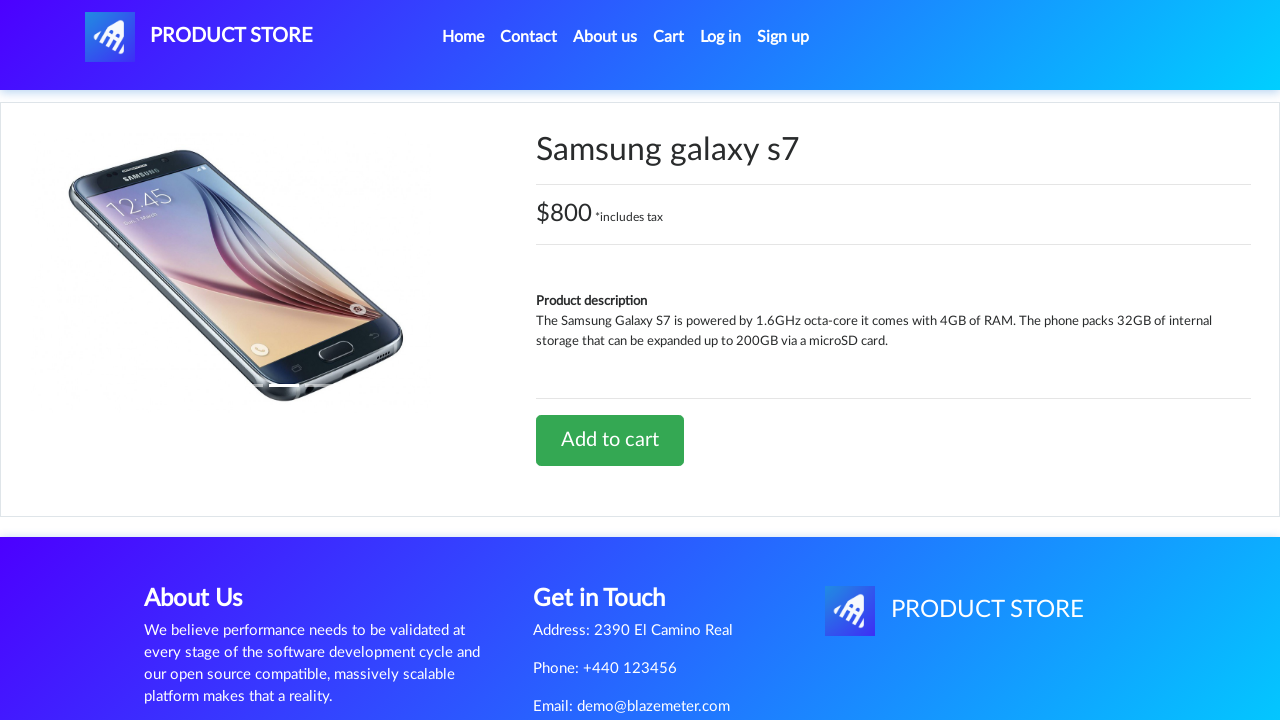

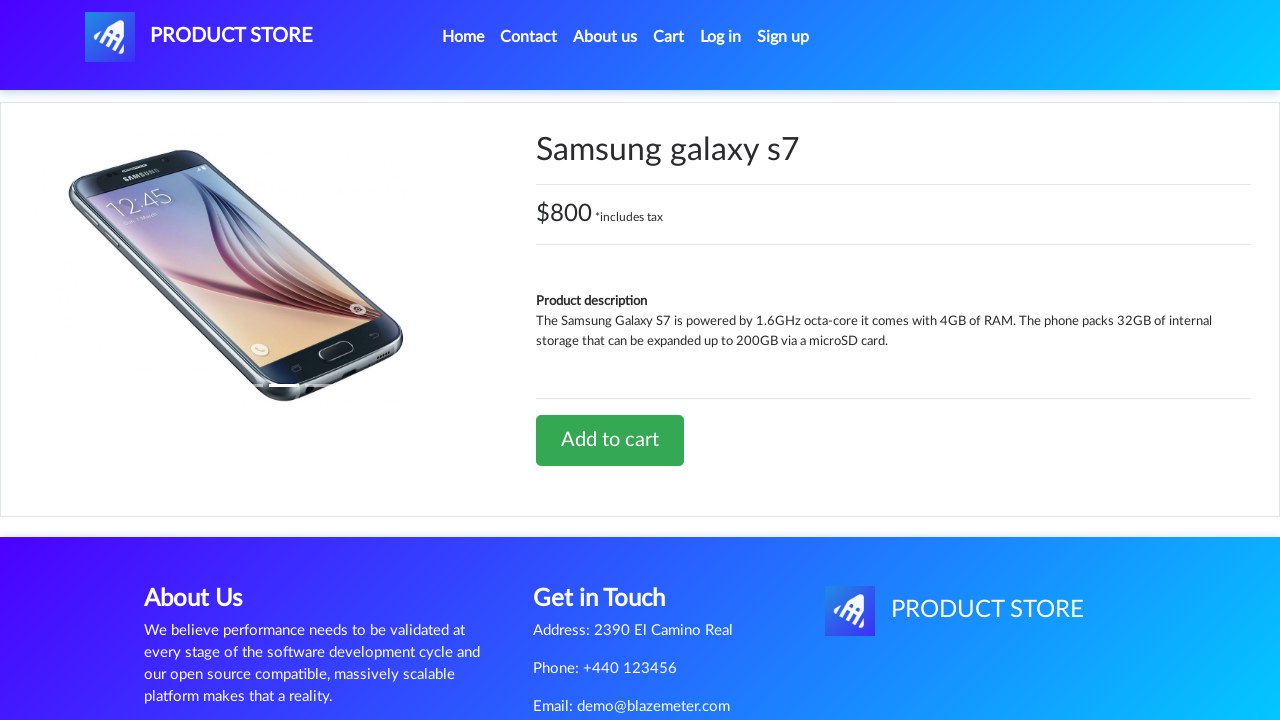